Tests right-click context menu functionality by right-clicking on an element, selecting the "Edit" option from the context menu, and accepting the resulting alert dialog.

Starting URL: http://swisnl.github.io/jQuery-contextMenu/demo.html

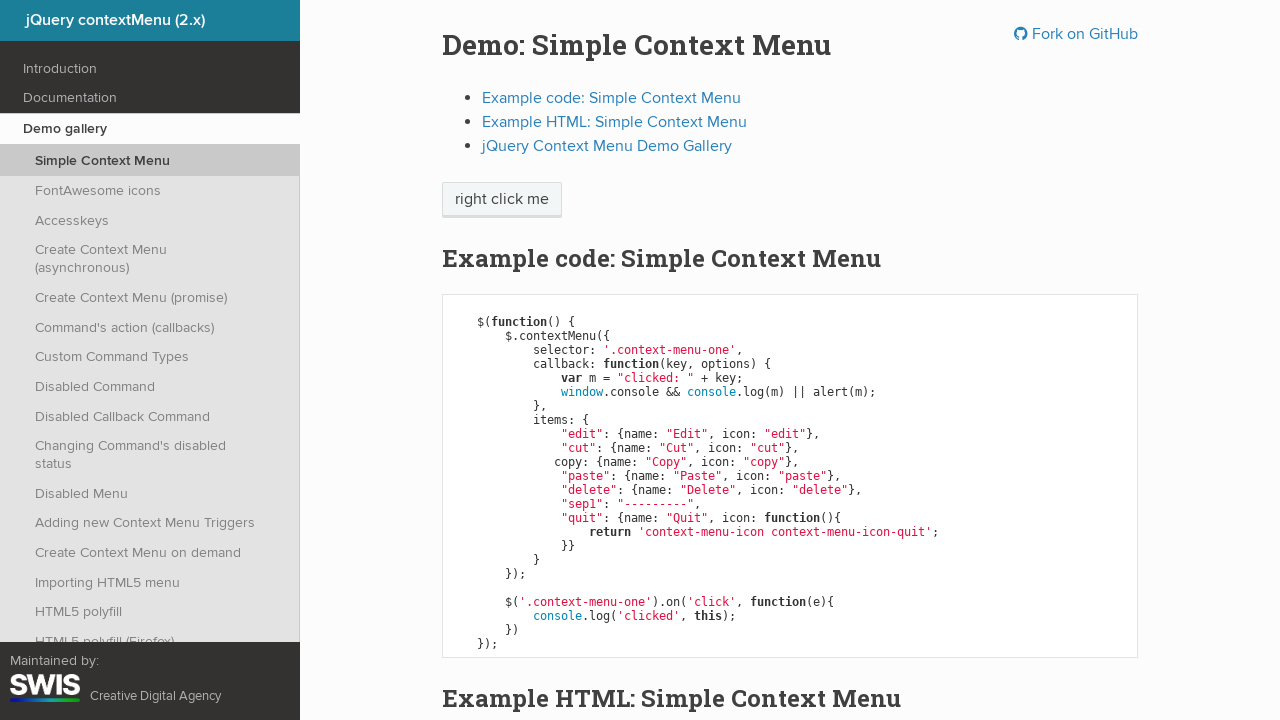

Right-click target element is present
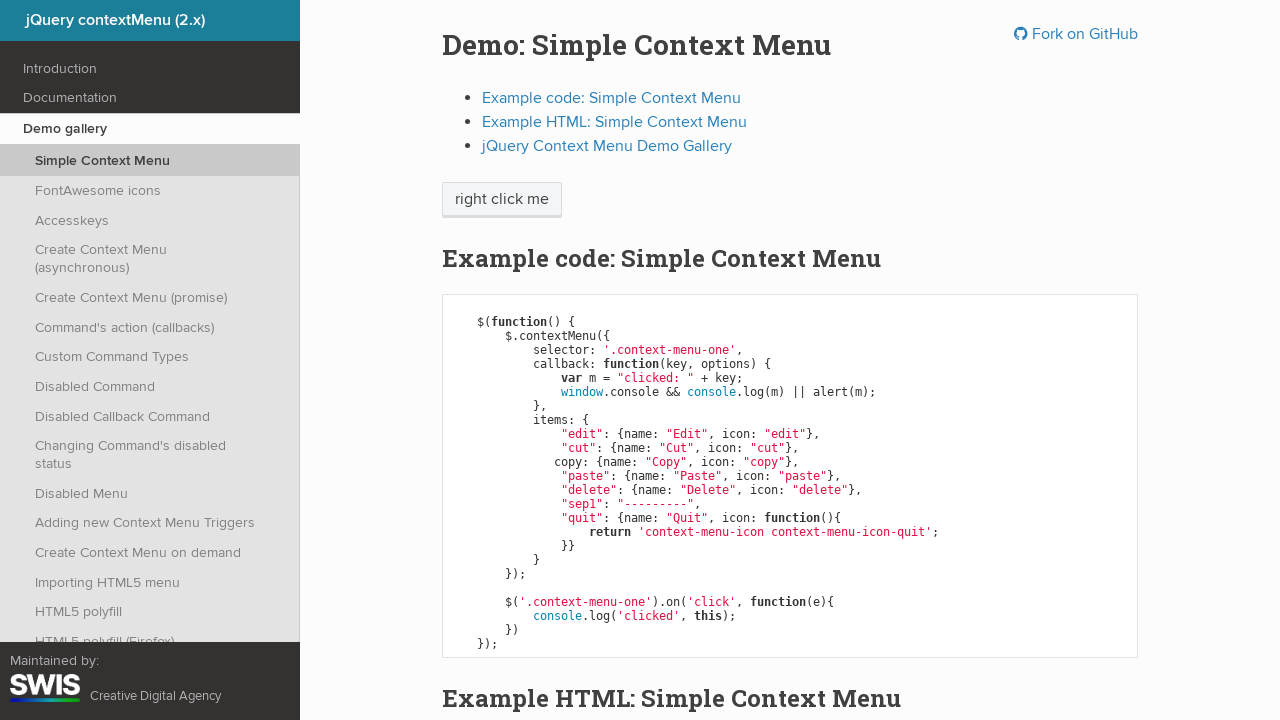

Right-clicked on element to open context menu at (502, 200) on span.context-menu-one
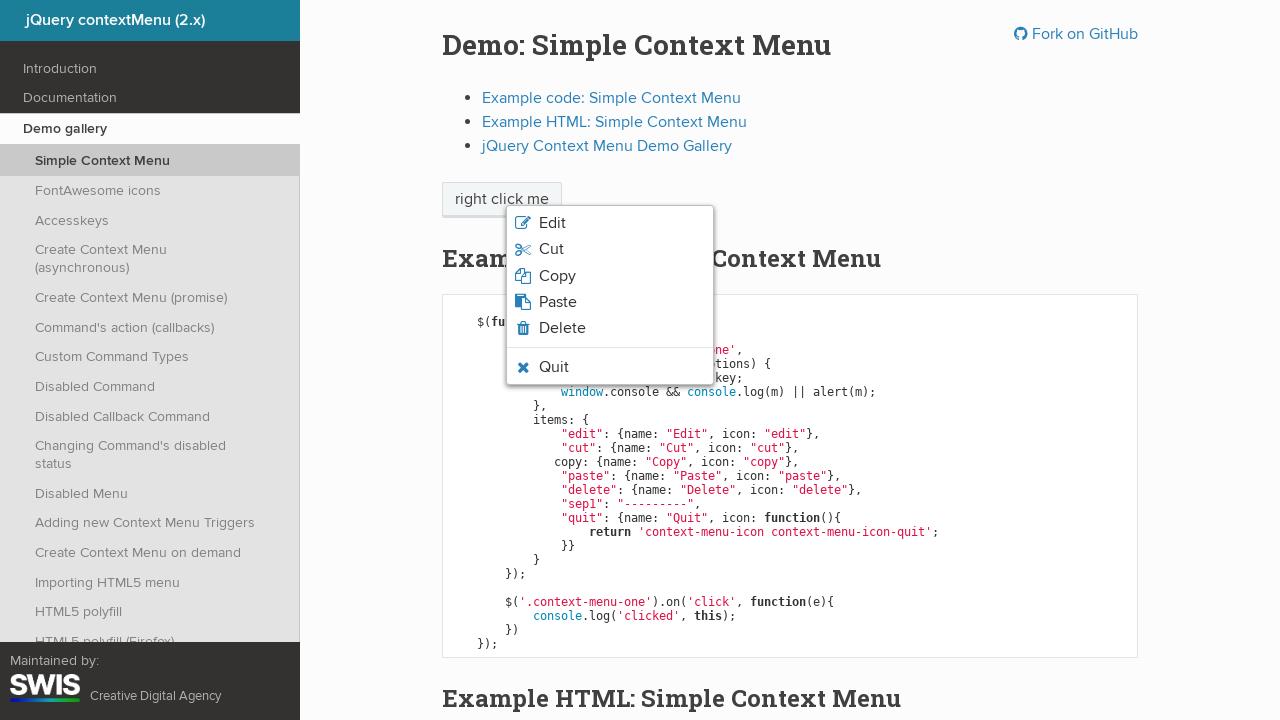

Context menu appeared with Edit option visible
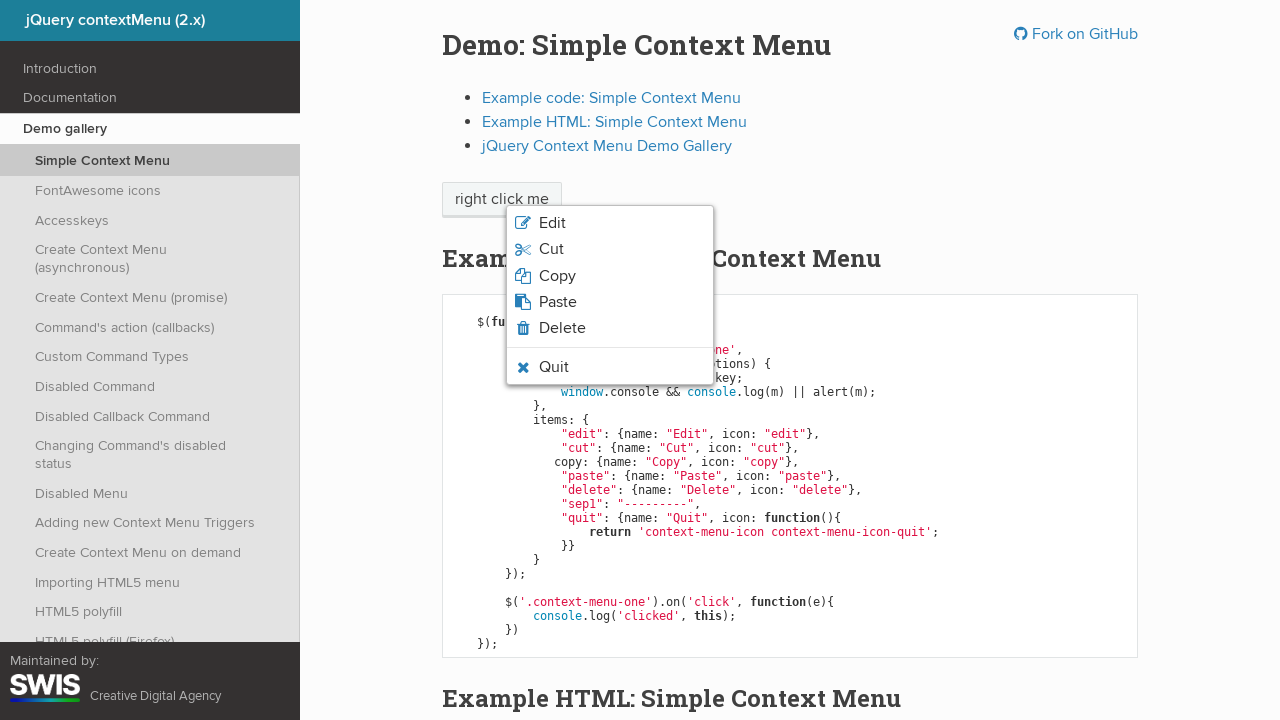

Clicked Edit option from context menu at (610, 223) on .context-menu-icon-edit
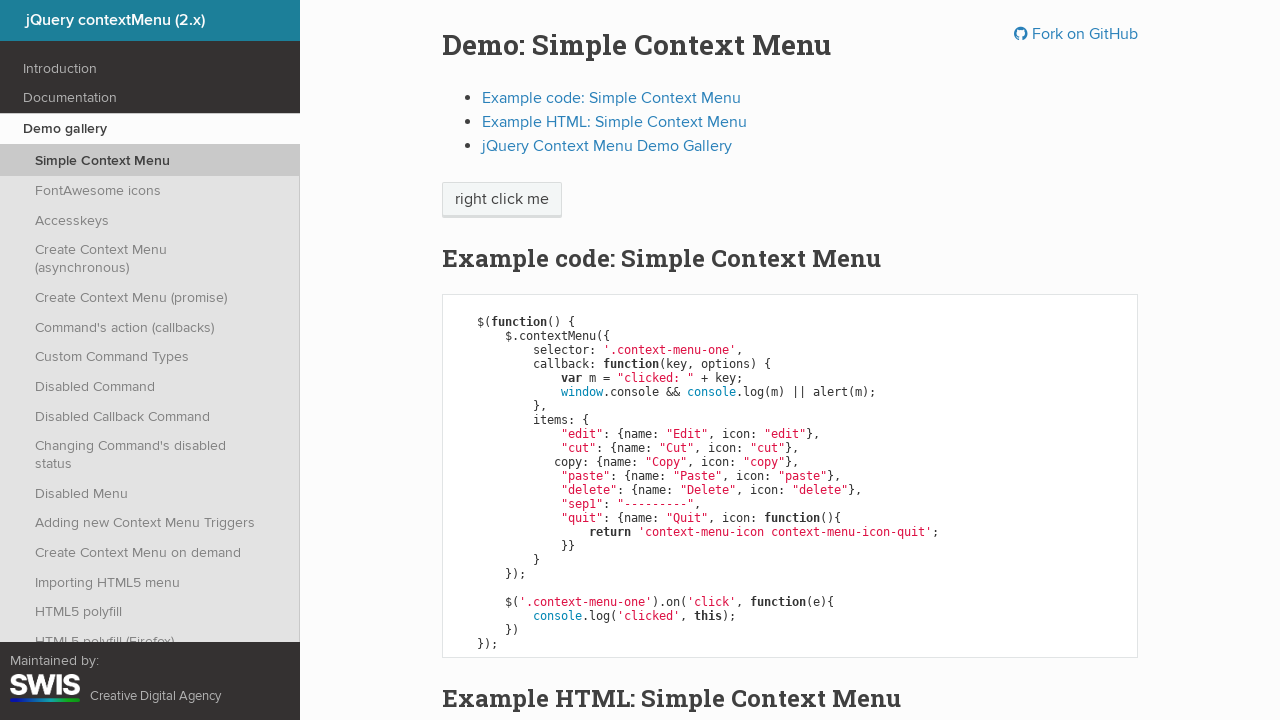

Set up dialog handler to accept alerts
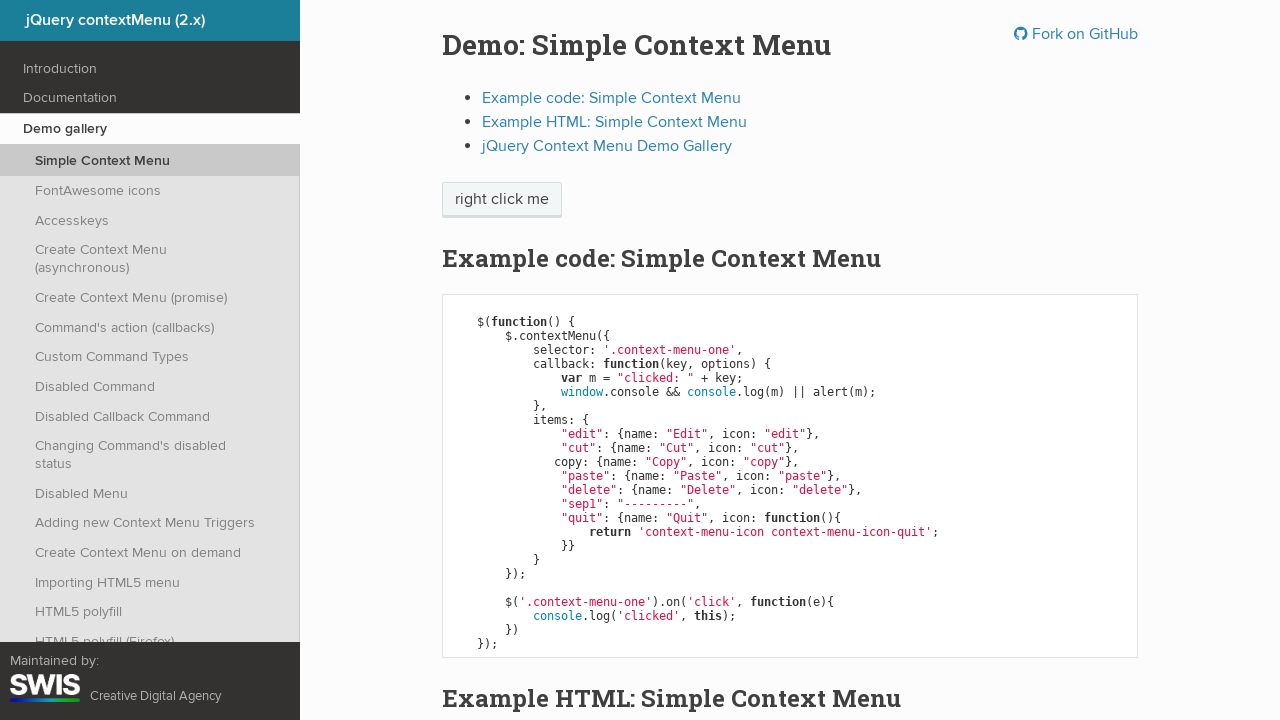

Right-clicked on element again to re-trigger context menu at (502, 200) on span.context-menu-one
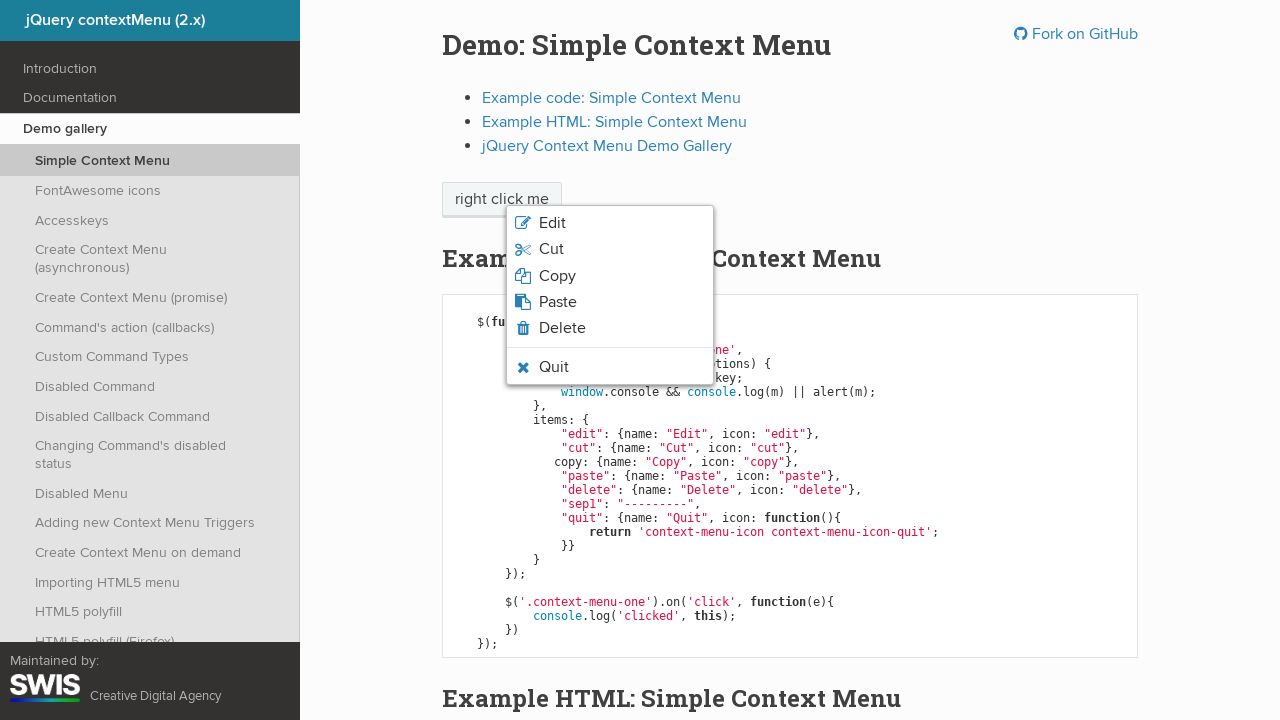

Context menu appeared again with Edit option visible
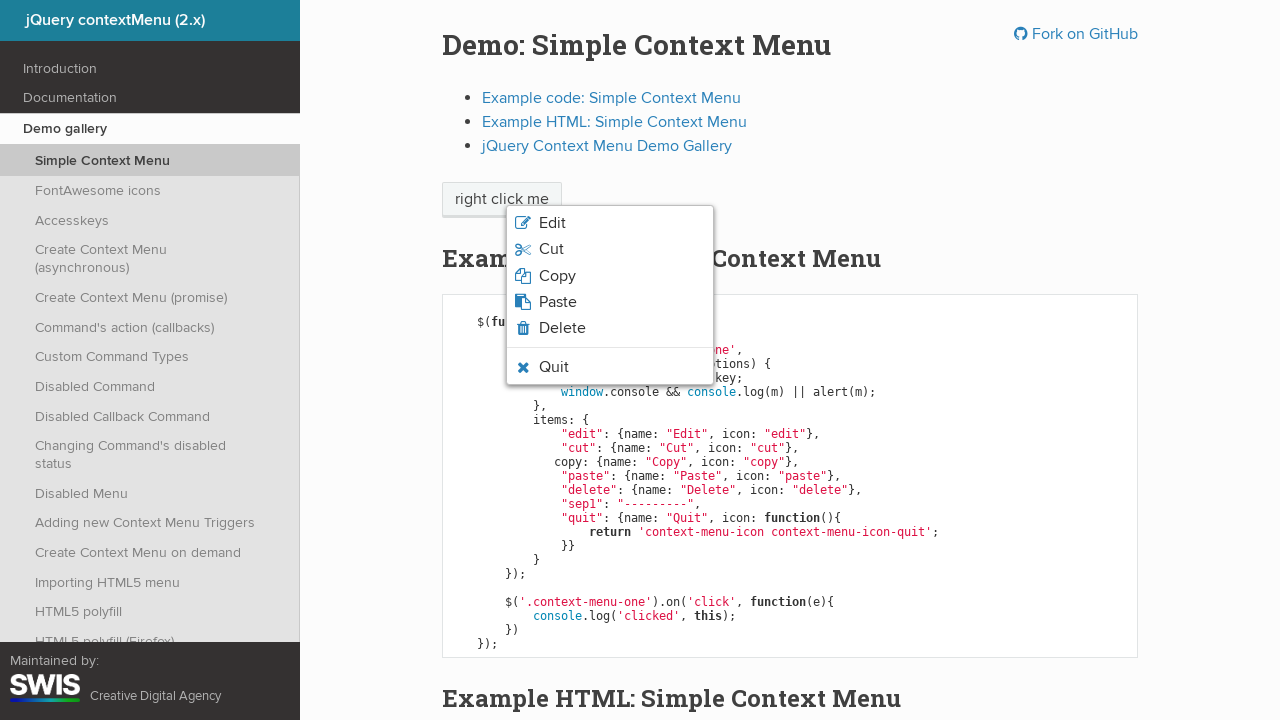

Clicked Edit option from context menu and accepted resulting alert dialog at (610, 223) on .context-menu-icon-edit
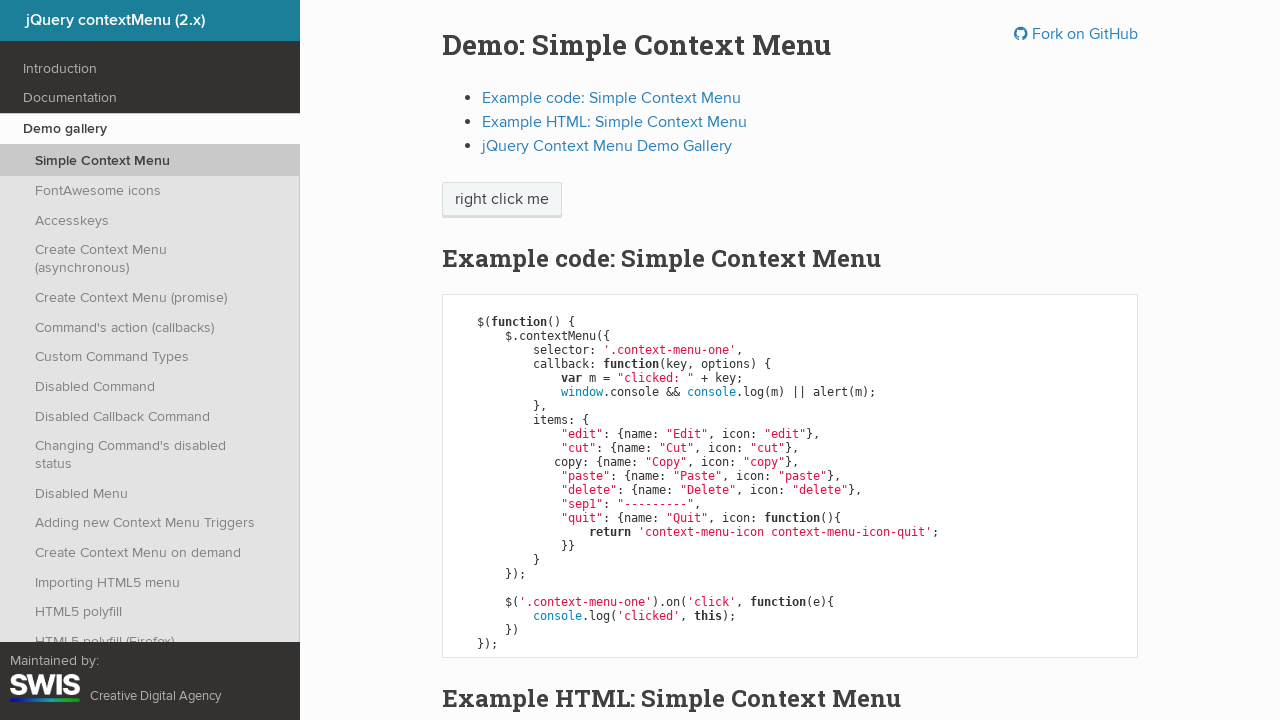

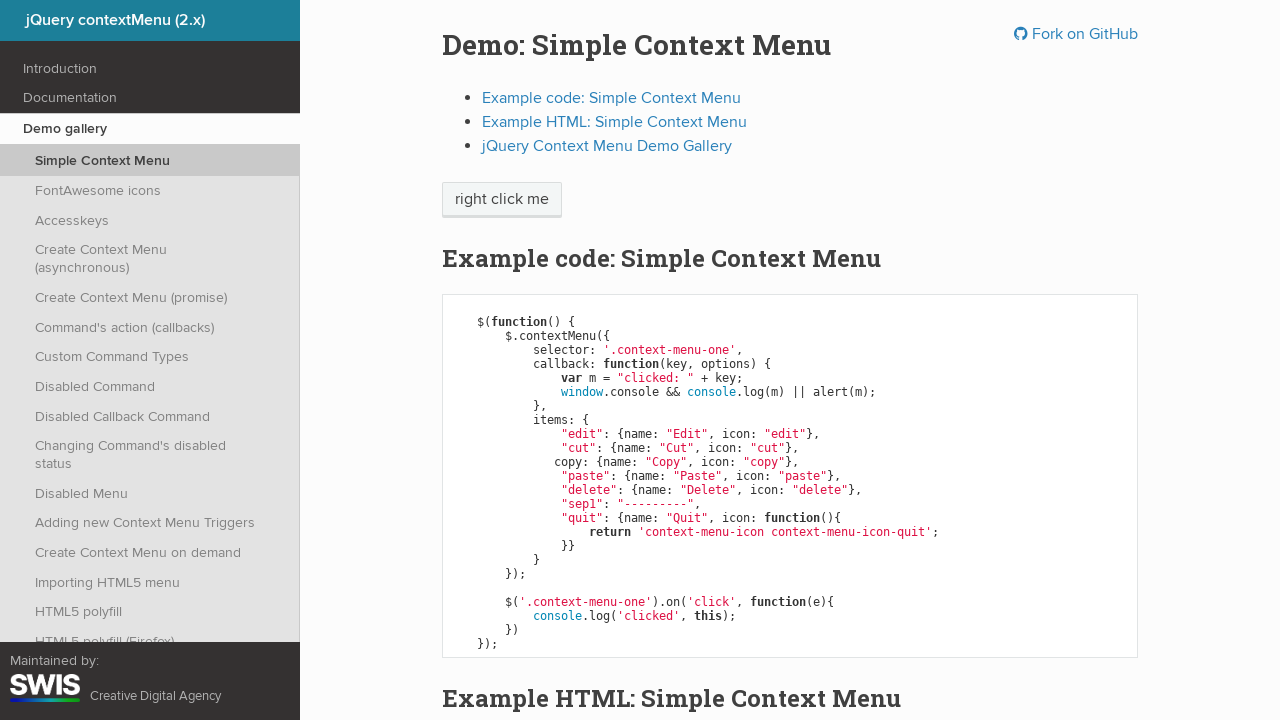